Tests that the Clear completed button displays correct text when items are completed

Starting URL: https://demo.playwright.dev/todomvc

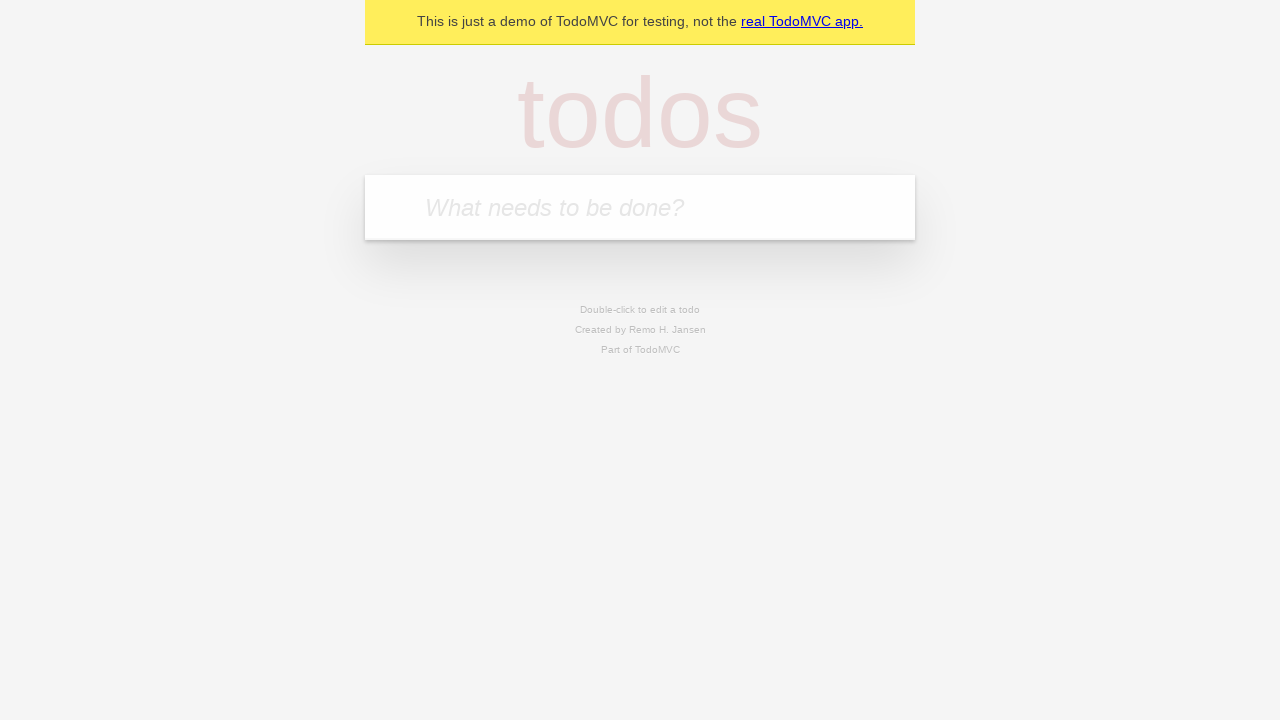

Filled todo input with 'buy some cheese' on internal:attr=[placeholder="What needs to be done?"i]
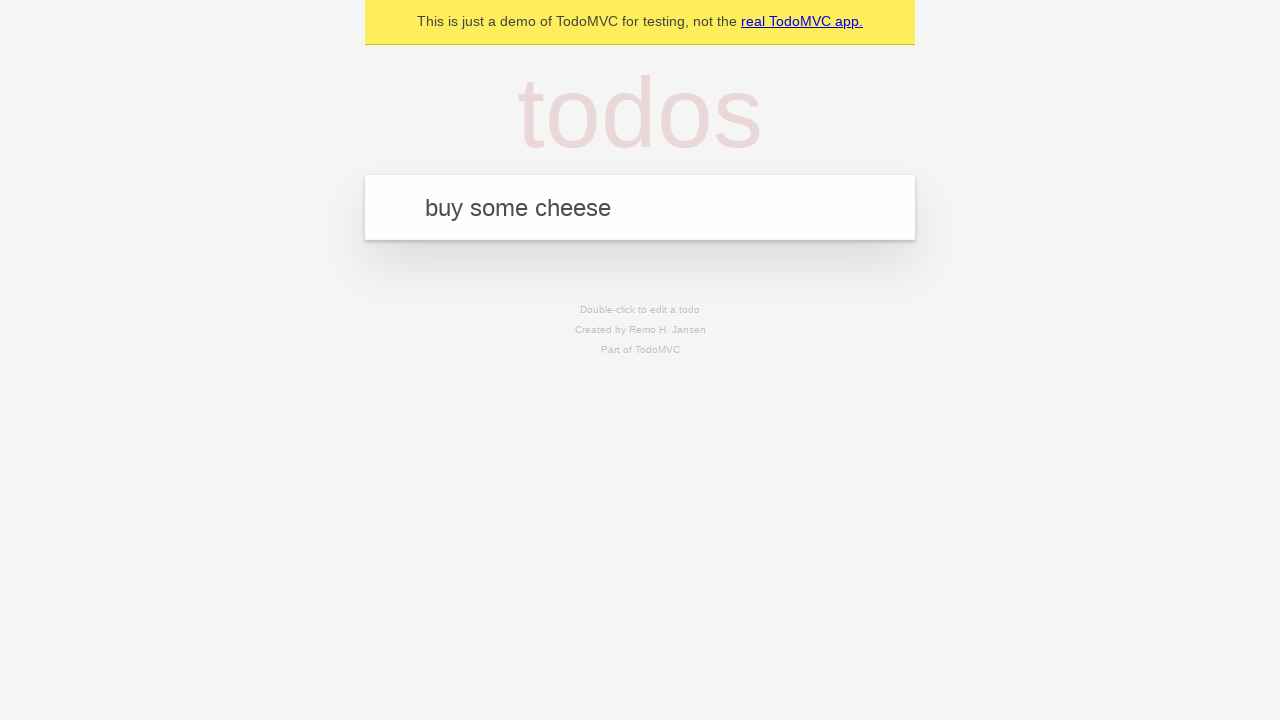

Pressed Enter to add first todo item on internal:attr=[placeholder="What needs to be done?"i]
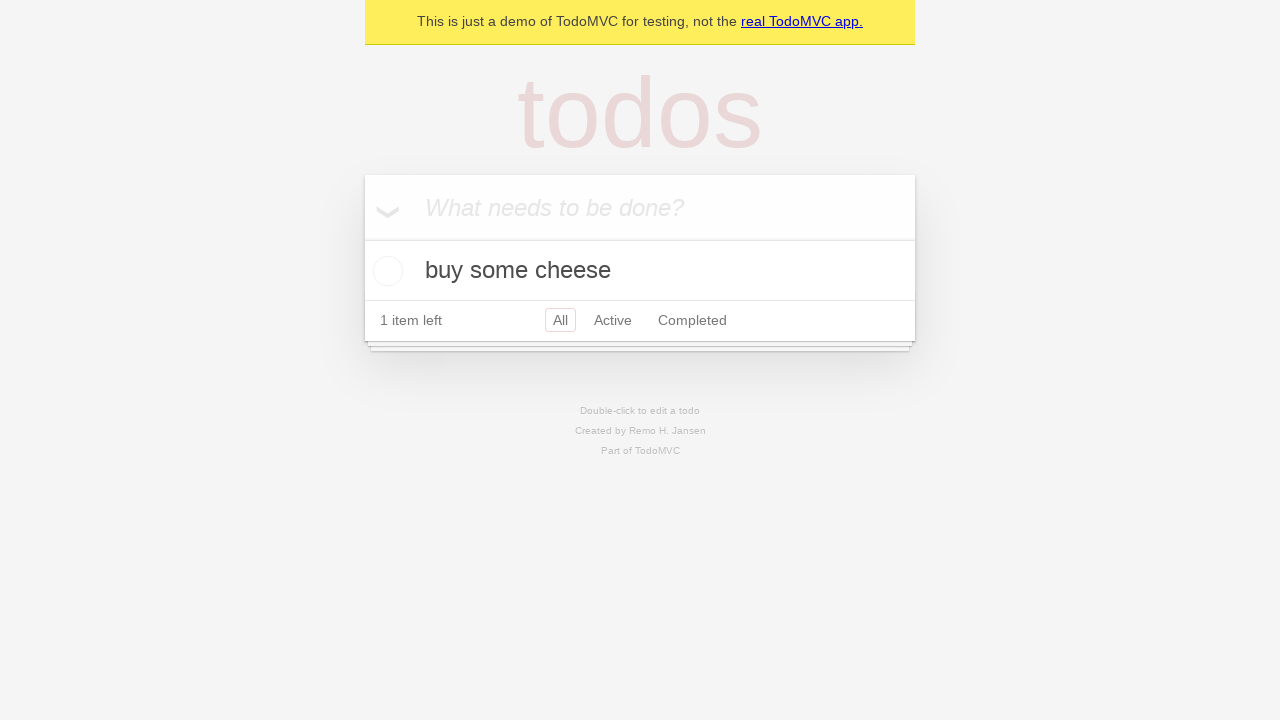

Filled todo input with 'feed the cat' on internal:attr=[placeholder="What needs to be done?"i]
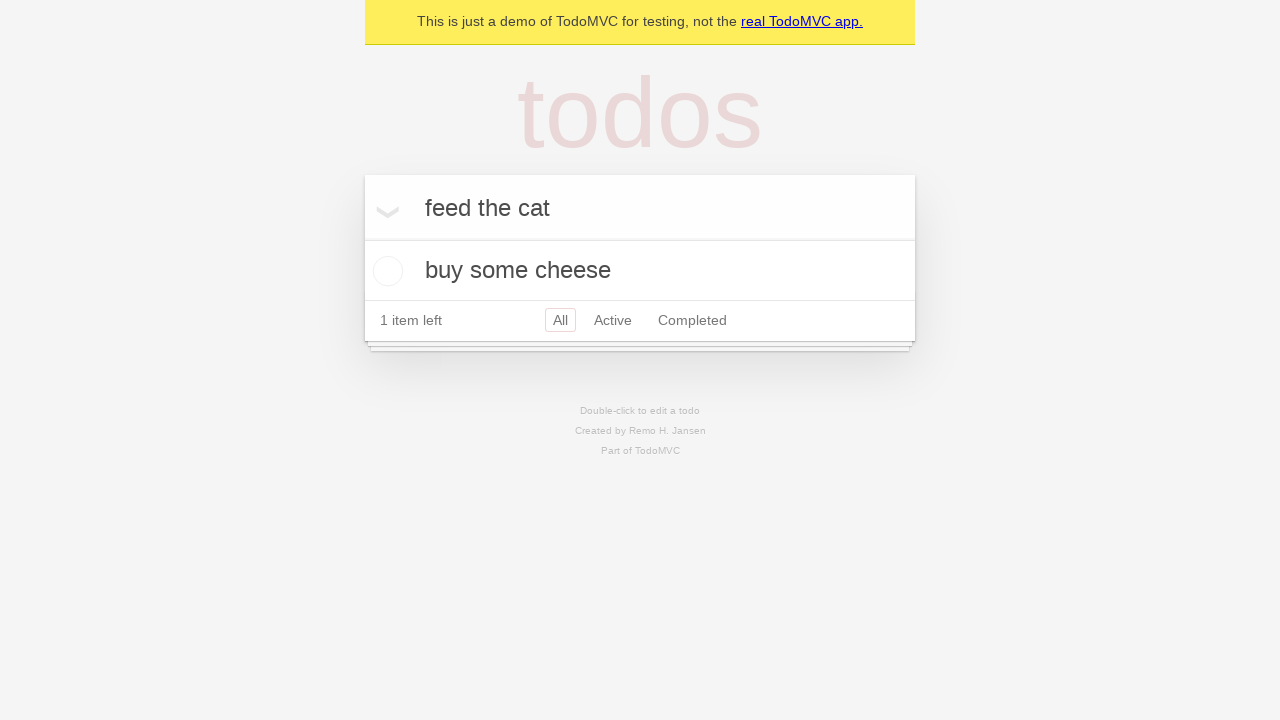

Pressed Enter to add second todo item on internal:attr=[placeholder="What needs to be done?"i]
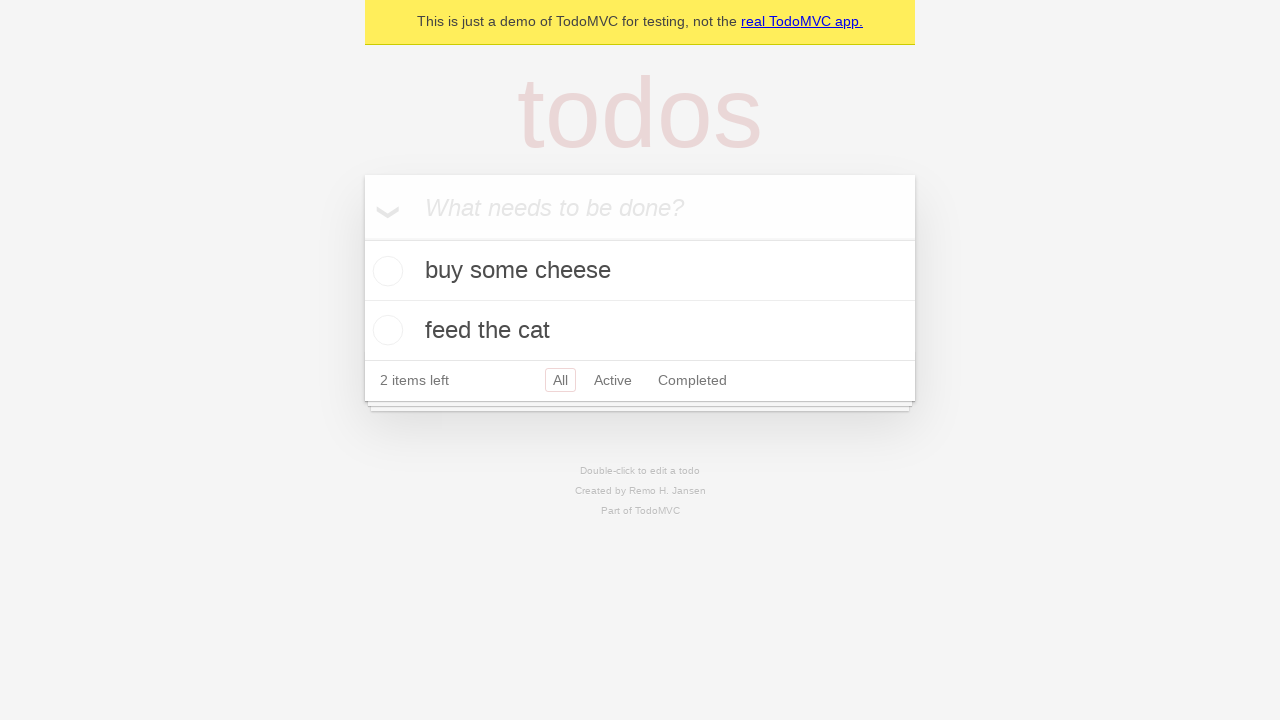

Filled todo input with 'book a doctors appointment' on internal:attr=[placeholder="What needs to be done?"i]
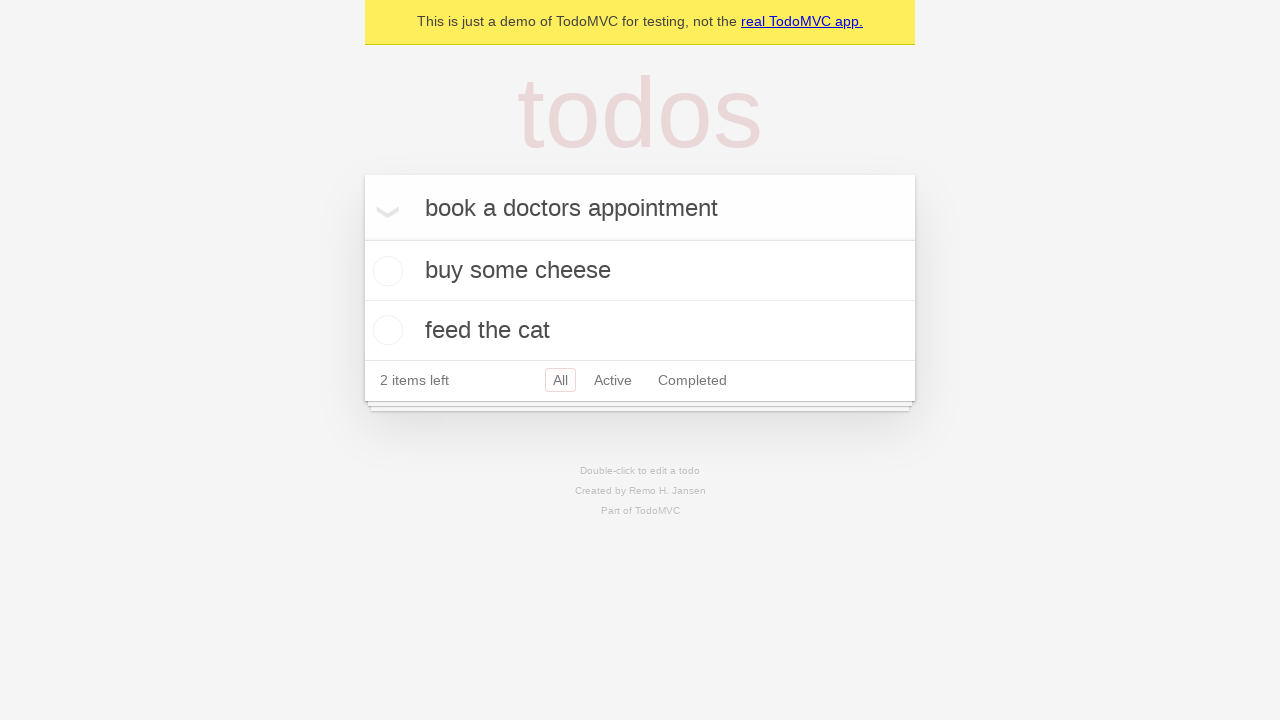

Pressed Enter to add third todo item on internal:attr=[placeholder="What needs to be done?"i]
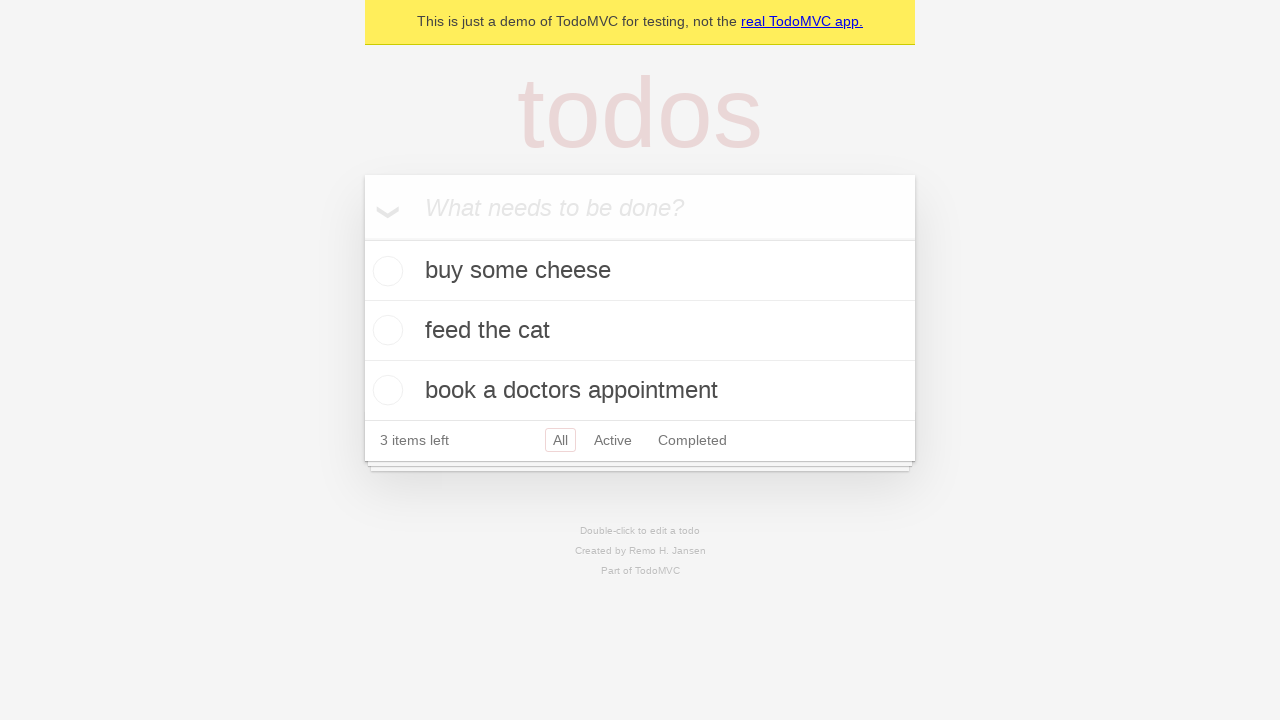

Checked the first todo item as completed at (385, 271) on .todo-list li .toggle >> nth=0
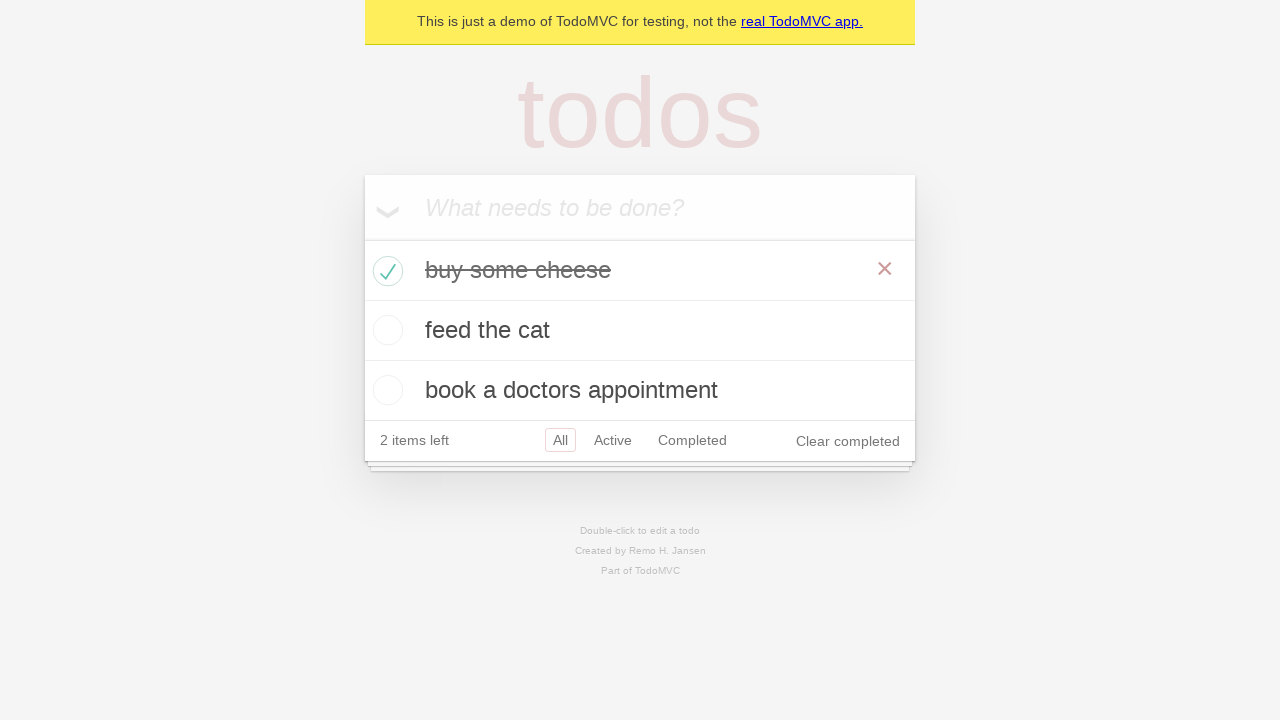

Verified 'Clear completed' button is visible
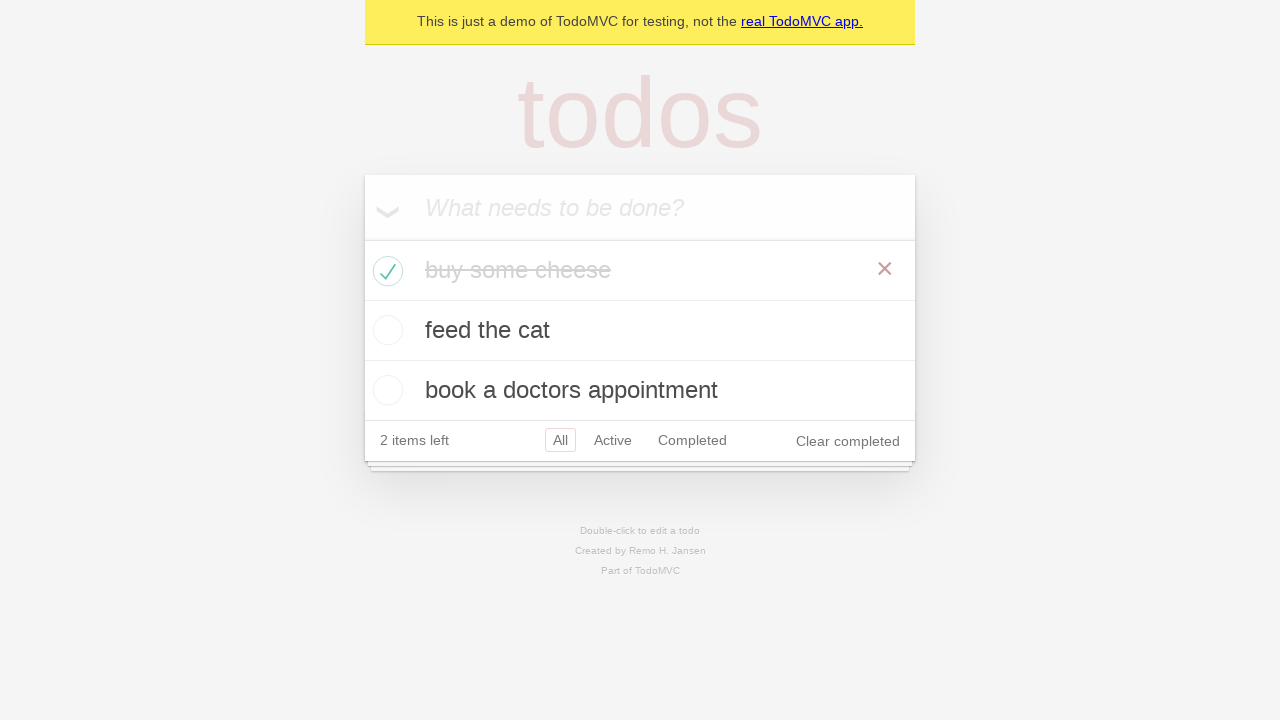

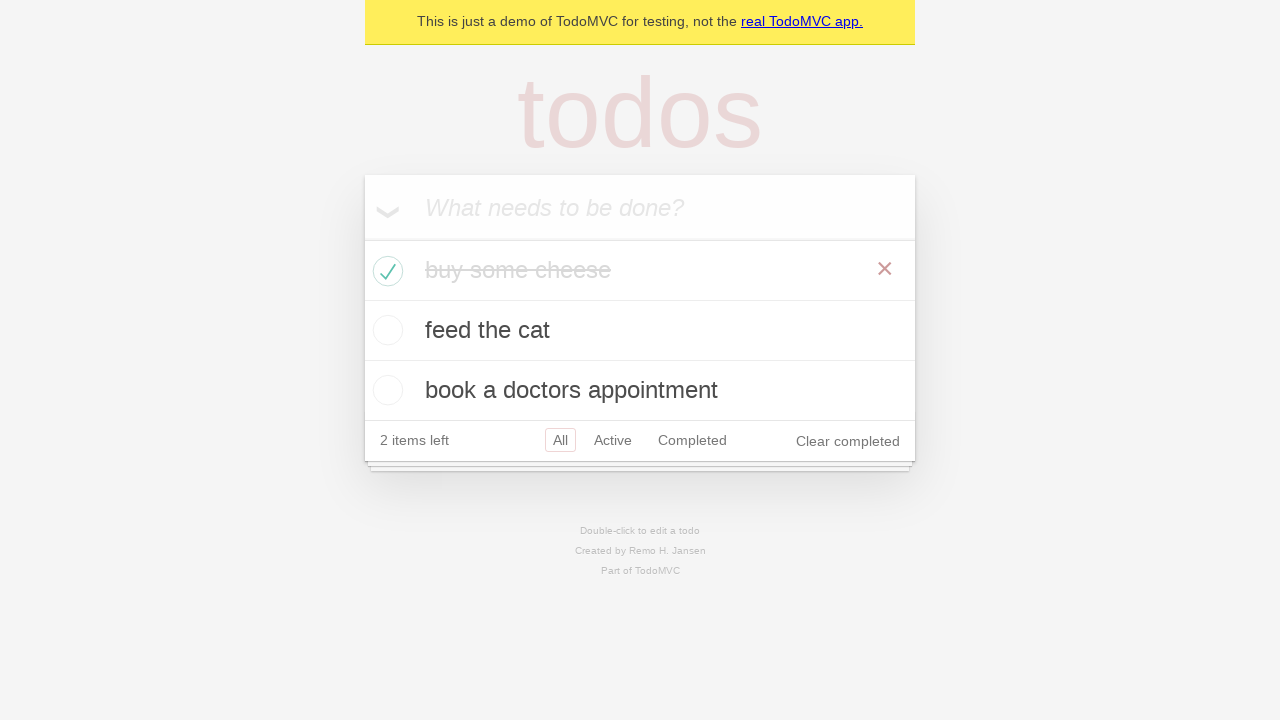